Tests checkbox selection functionality by finding and selecting a specific checkbox with value "option2"

Starting URL: https://rahulshettyacademy.com/AutomationPractice

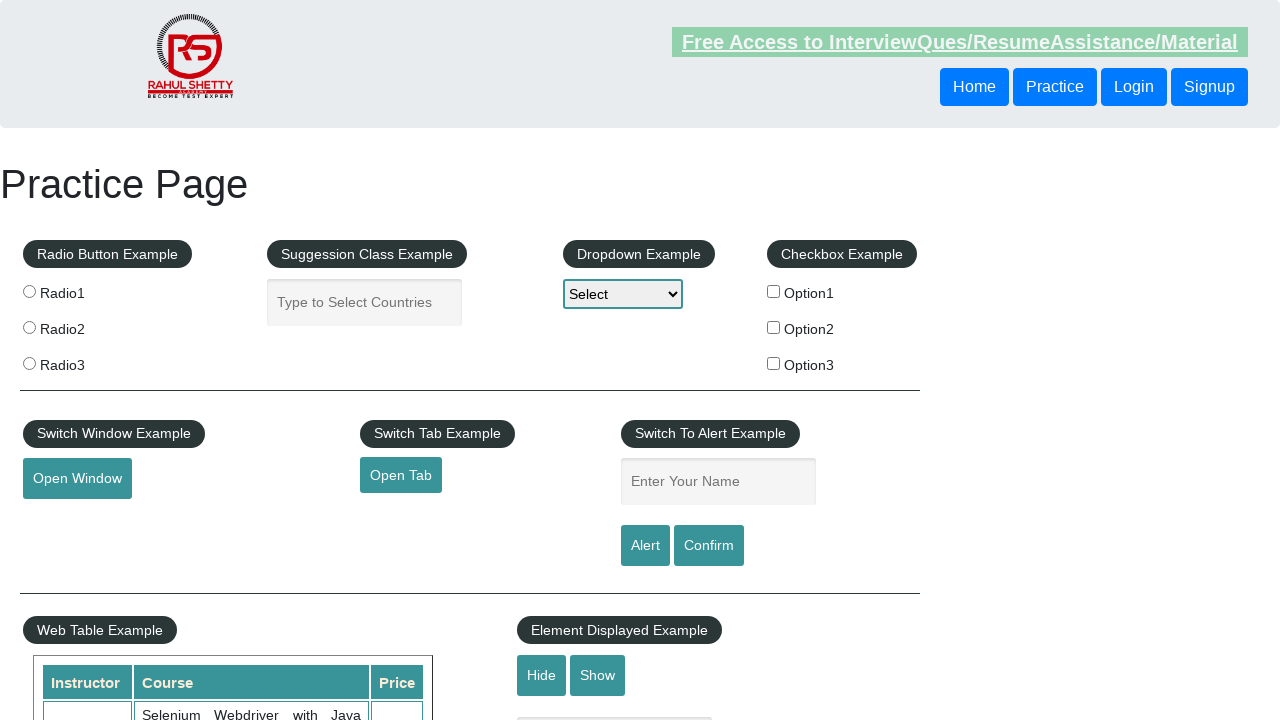

Located all checkboxes on the page
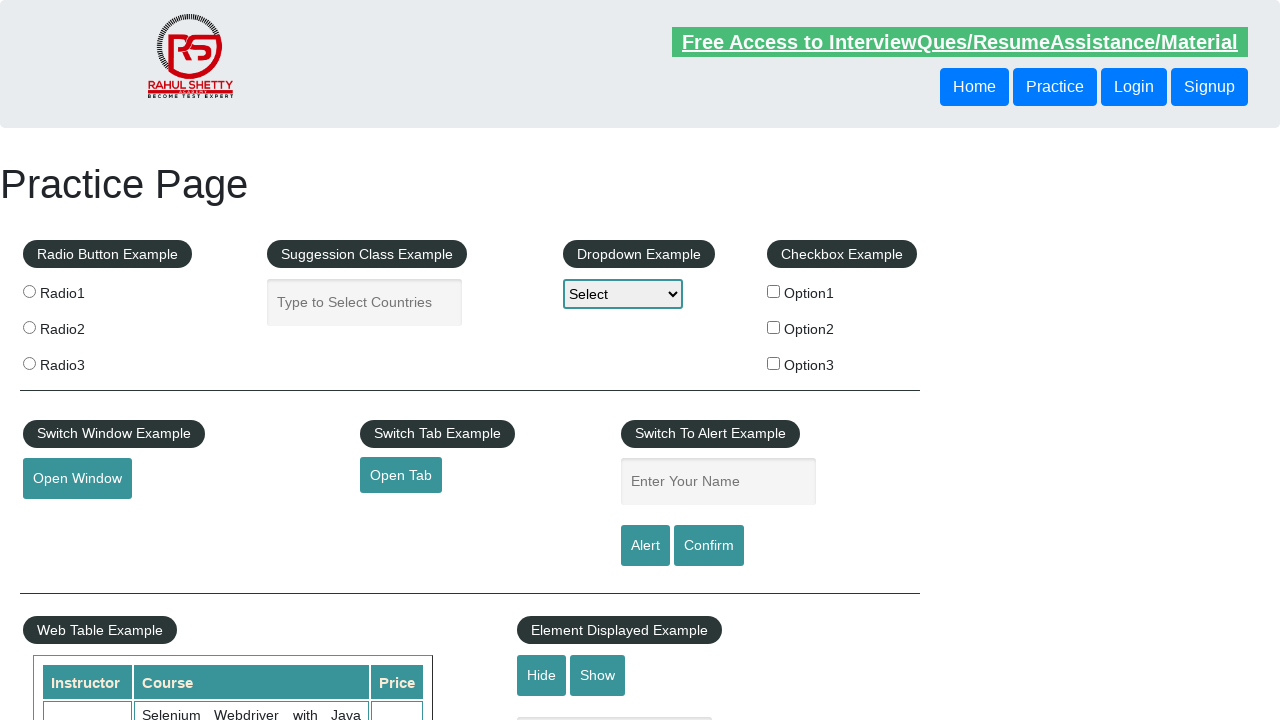

Found checkbox with value='option2'
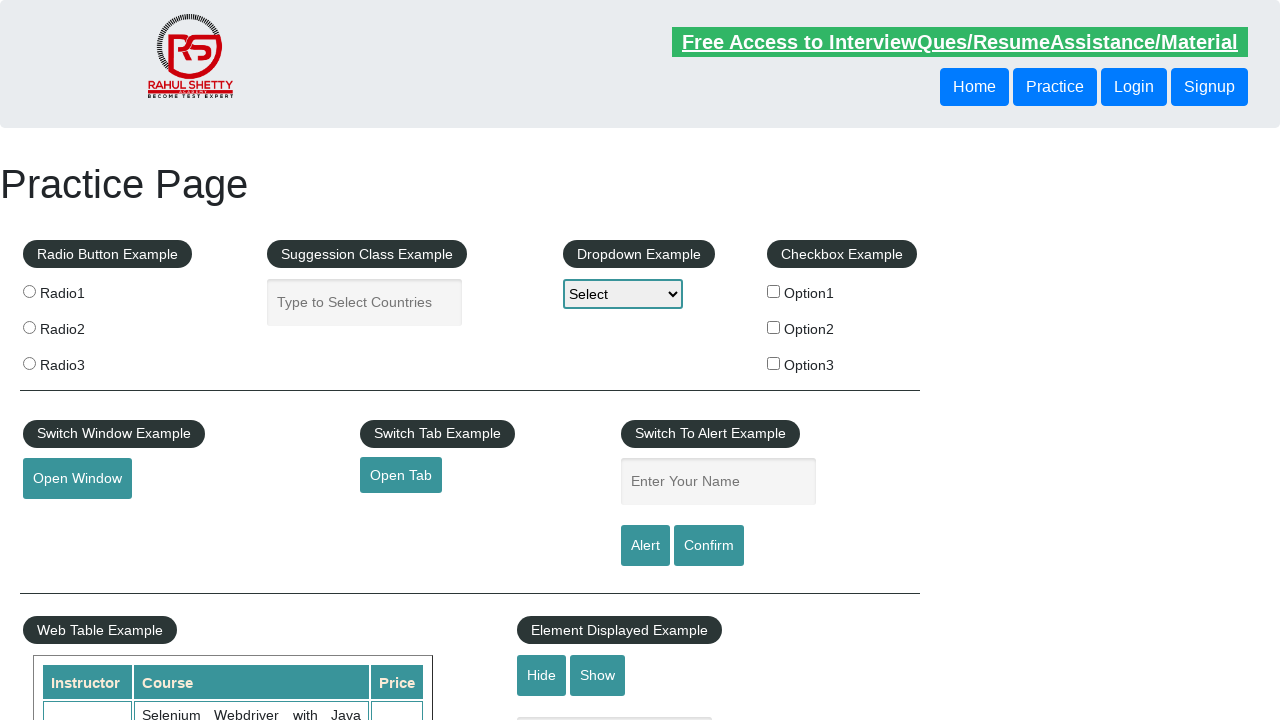

Clicked checkbox with value='option2' at (774, 327) on xpath=//input[@type='checkbox'] >> nth=1
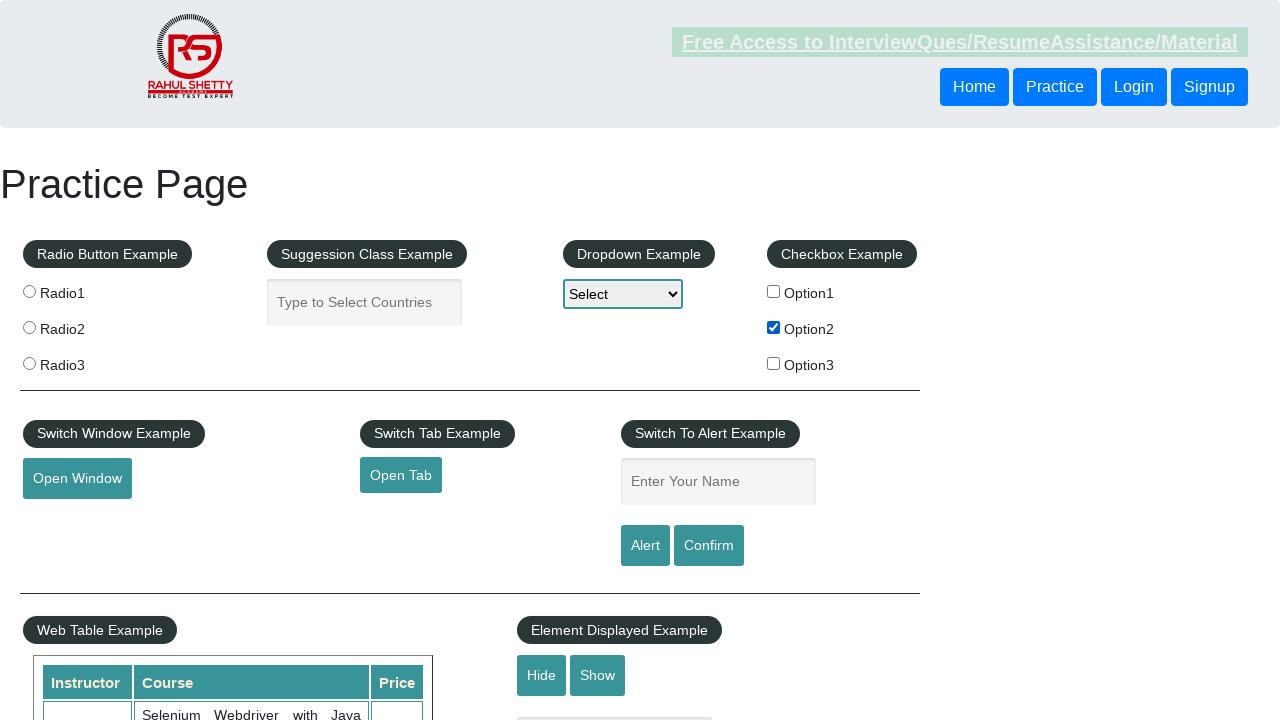

Verified checkbox with value='option2' is checked
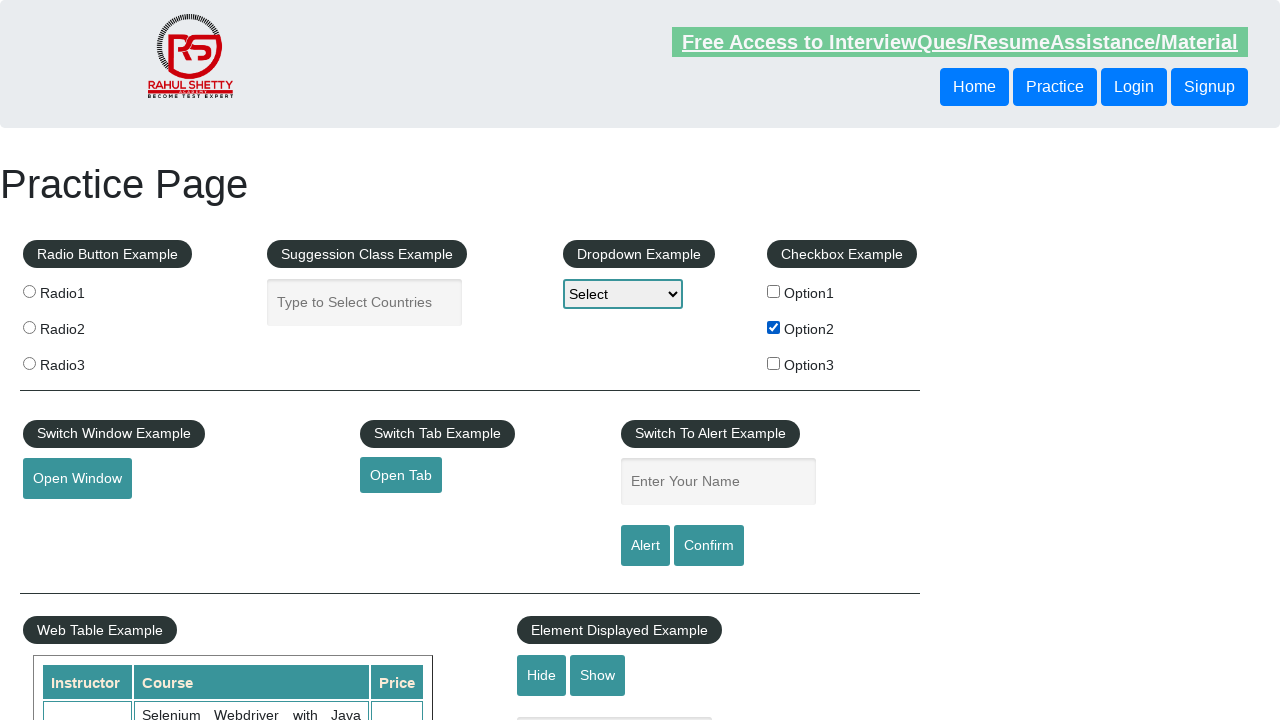

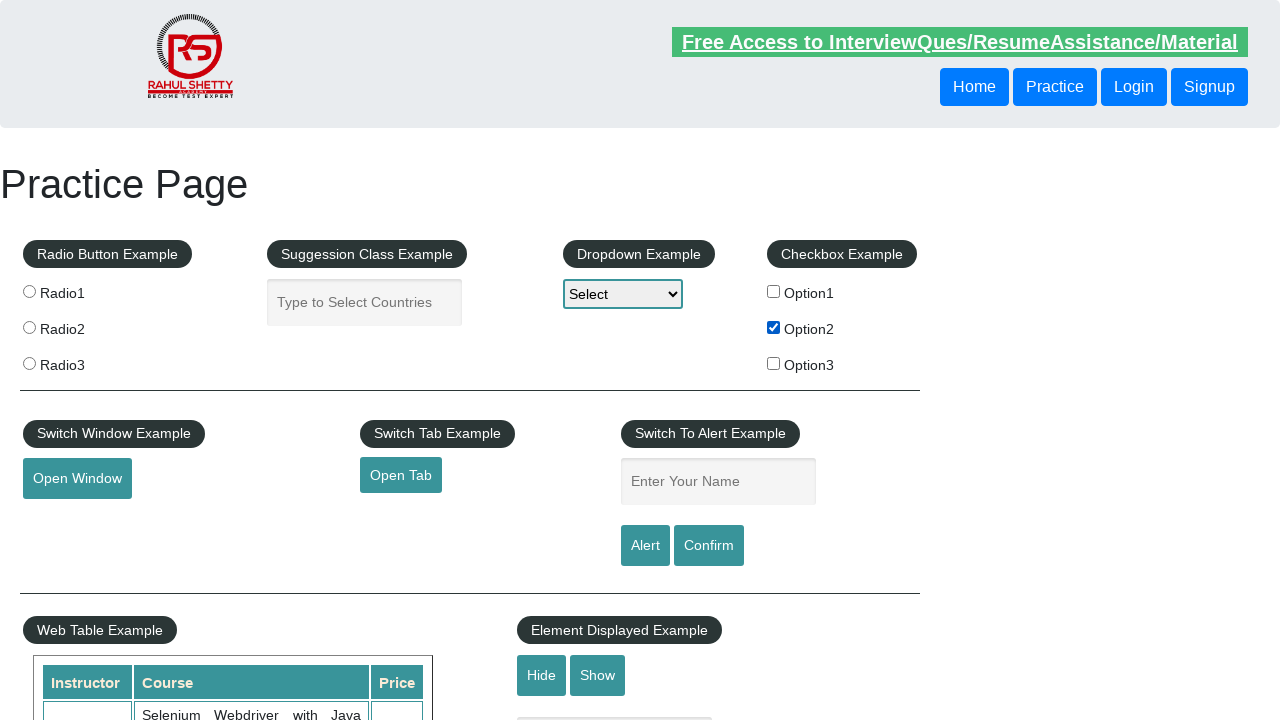